Tests dynamic element handling by adding an element, verifying it's displayed, then deleting it and verifying it's no longer displayed

Starting URL: https://practice.cydeo.com/add_remove_elements/

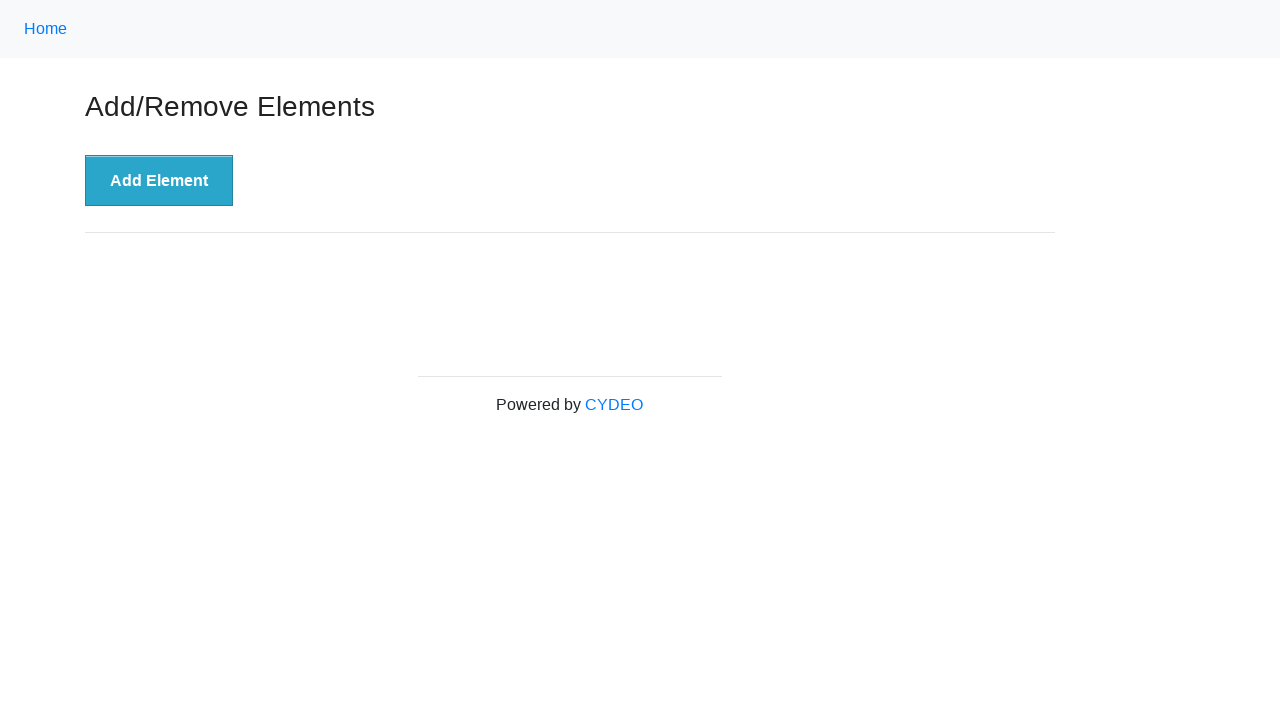

Clicked 'Add Element' button to dynamically create a new element at (159, 181) on xpath=//button[.='Add Element']
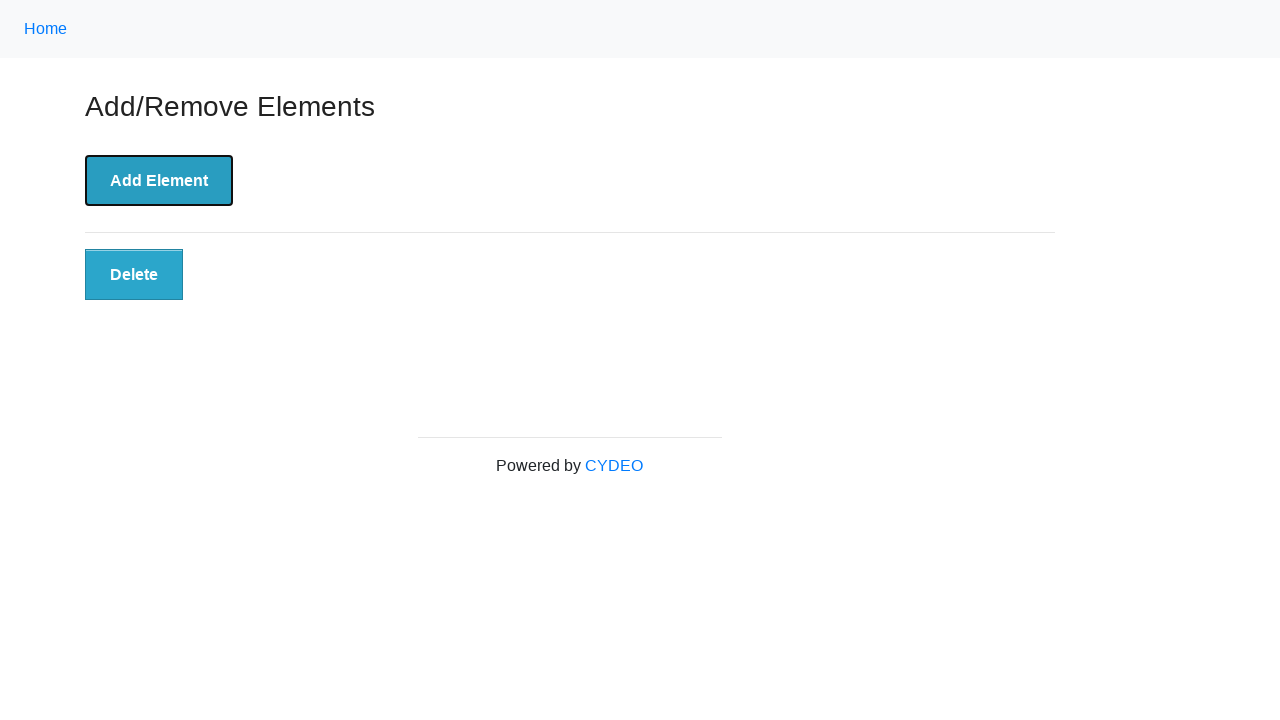

Located the Delete button element
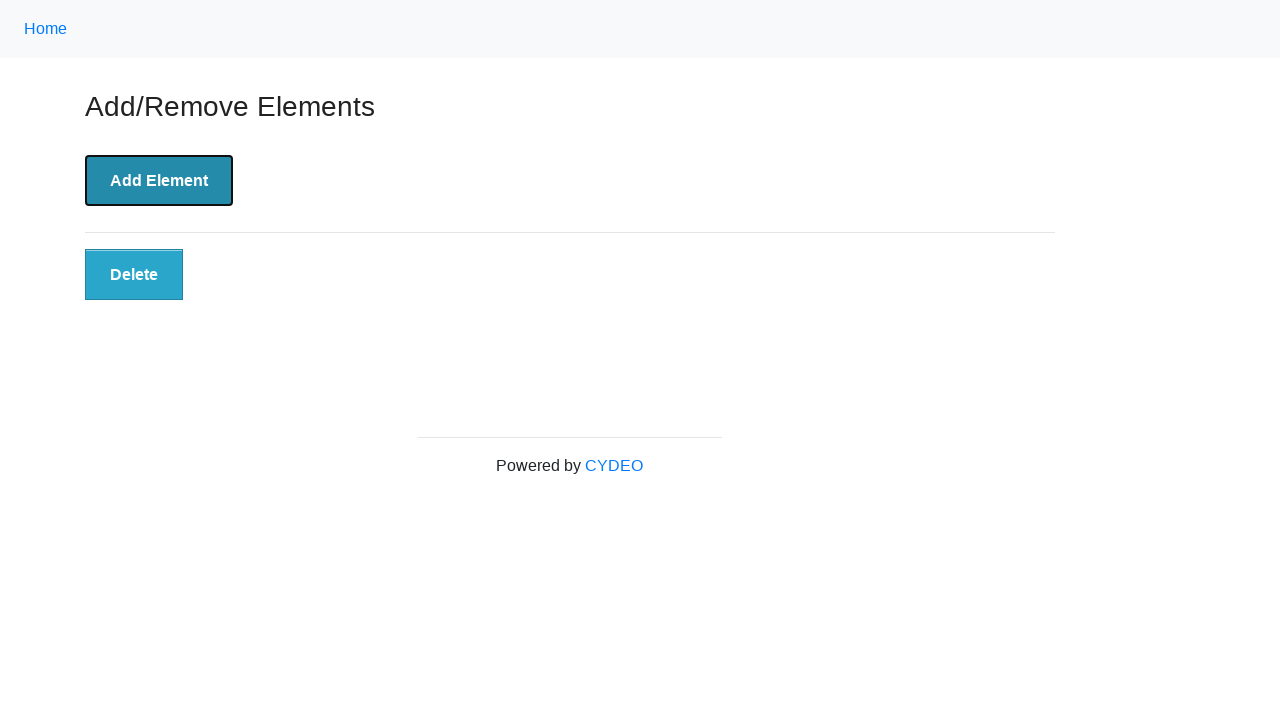

Verified Delete button is visible after adding element
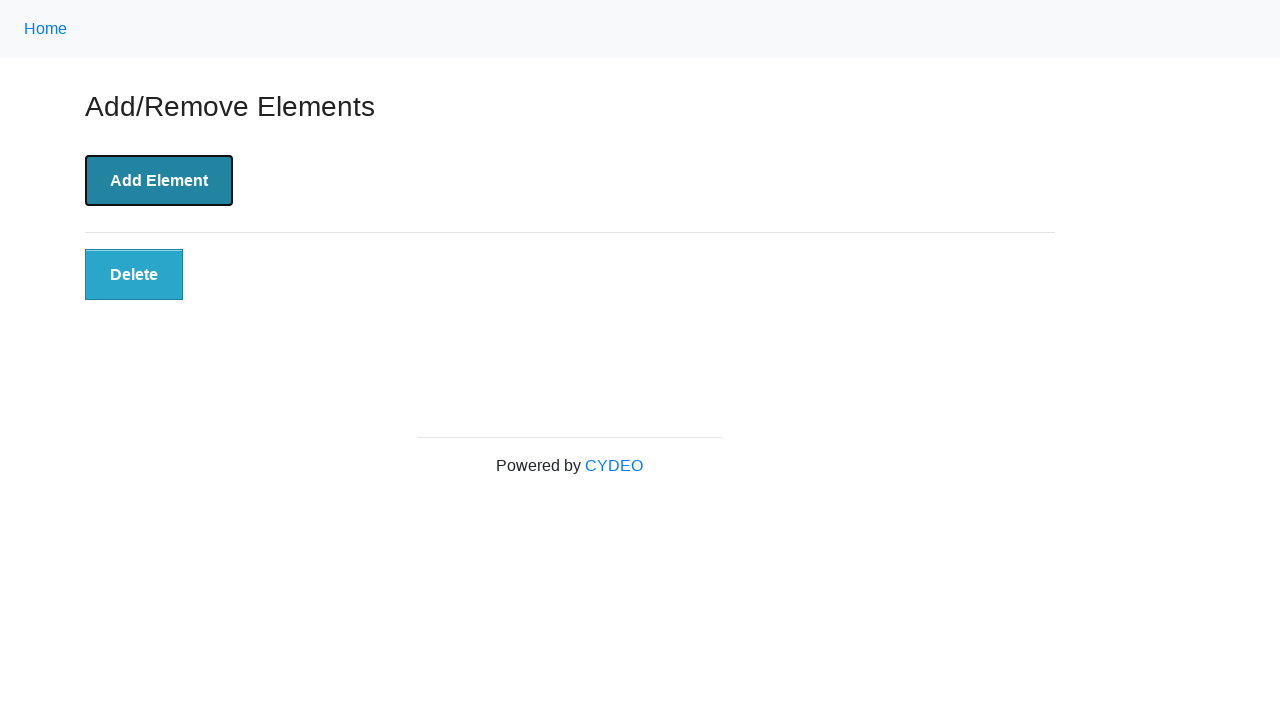

Clicked the Delete button to remove the dynamically added element at (134, 275) on xpath=//button[.='Delete']
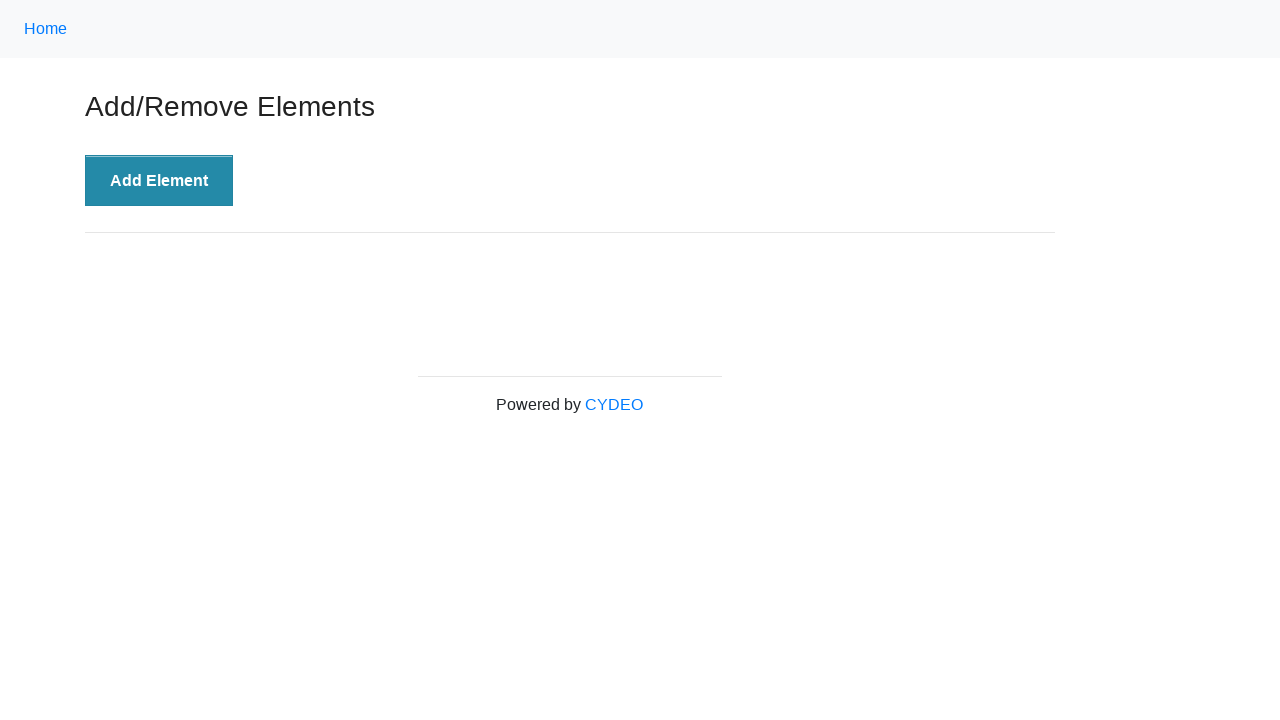

Verified Delete button is no longer visible after deletion
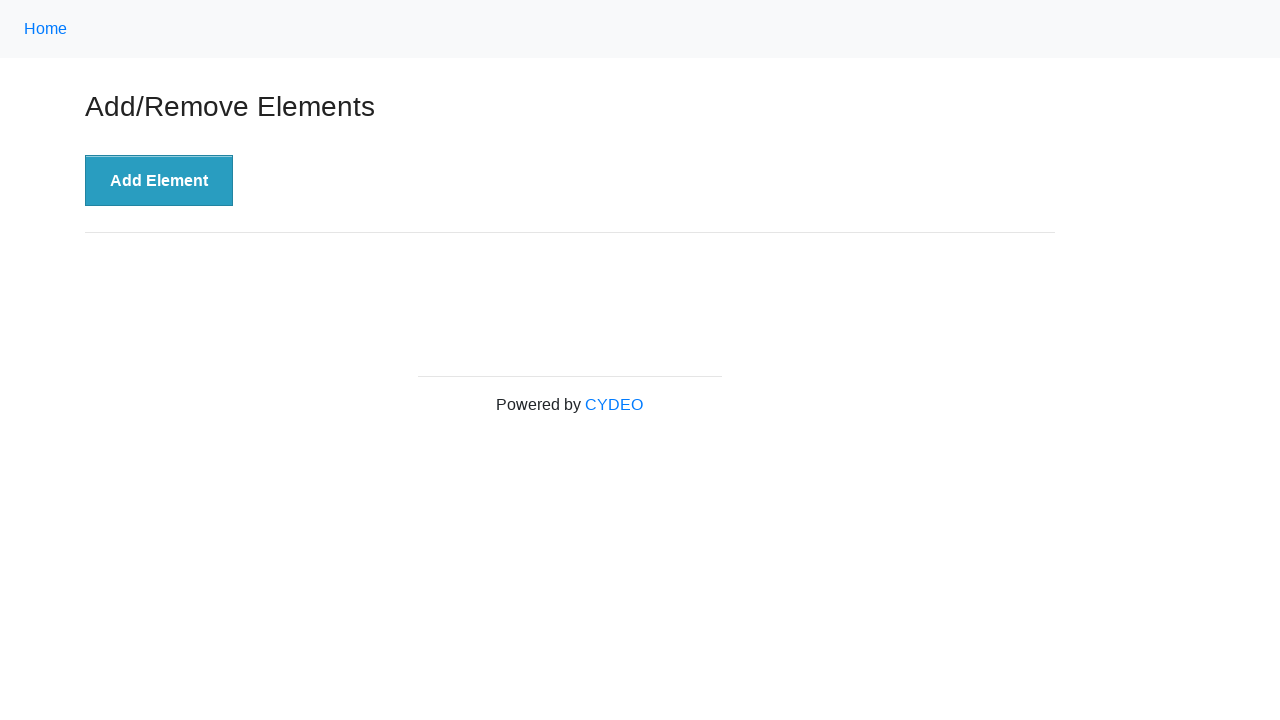

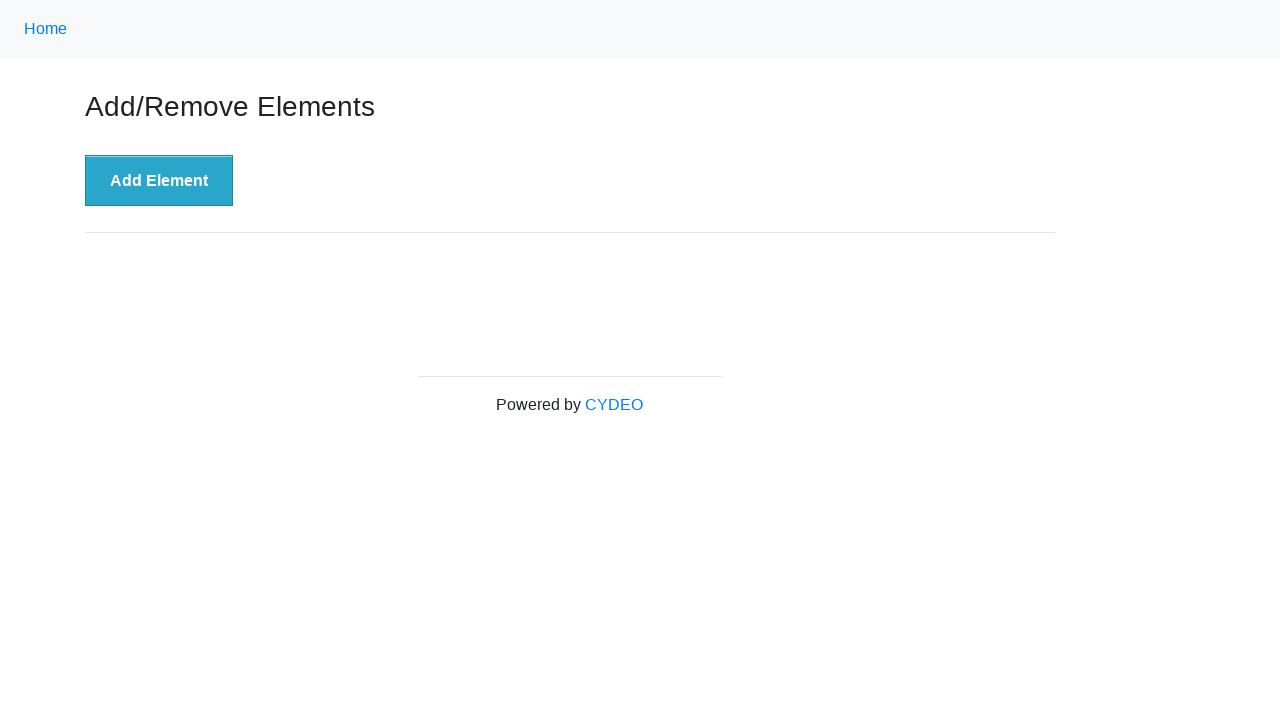